Tests various form interactions including filling login fields, checking checkboxes, attempting sign in, and navigating to password reset form

Starting URL: https://rahulshettyacademy.com/locatorspractice/

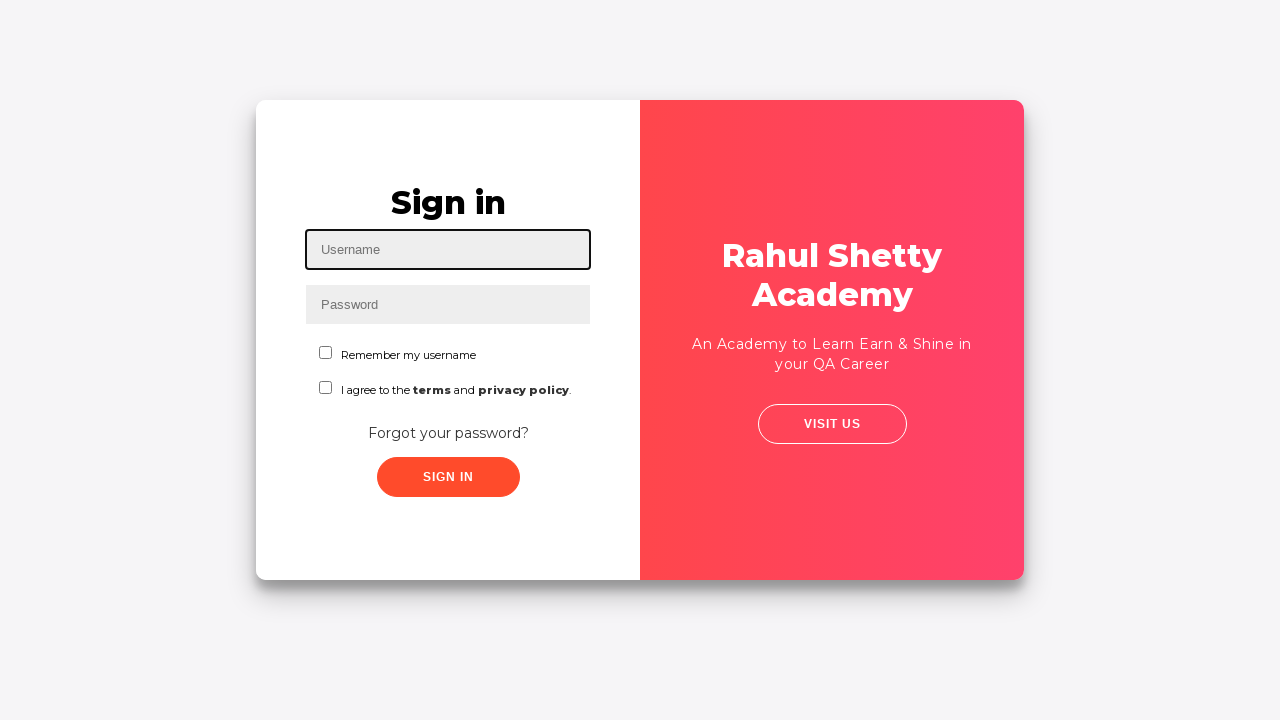

Filled username field with 'after office' on #inputUsername
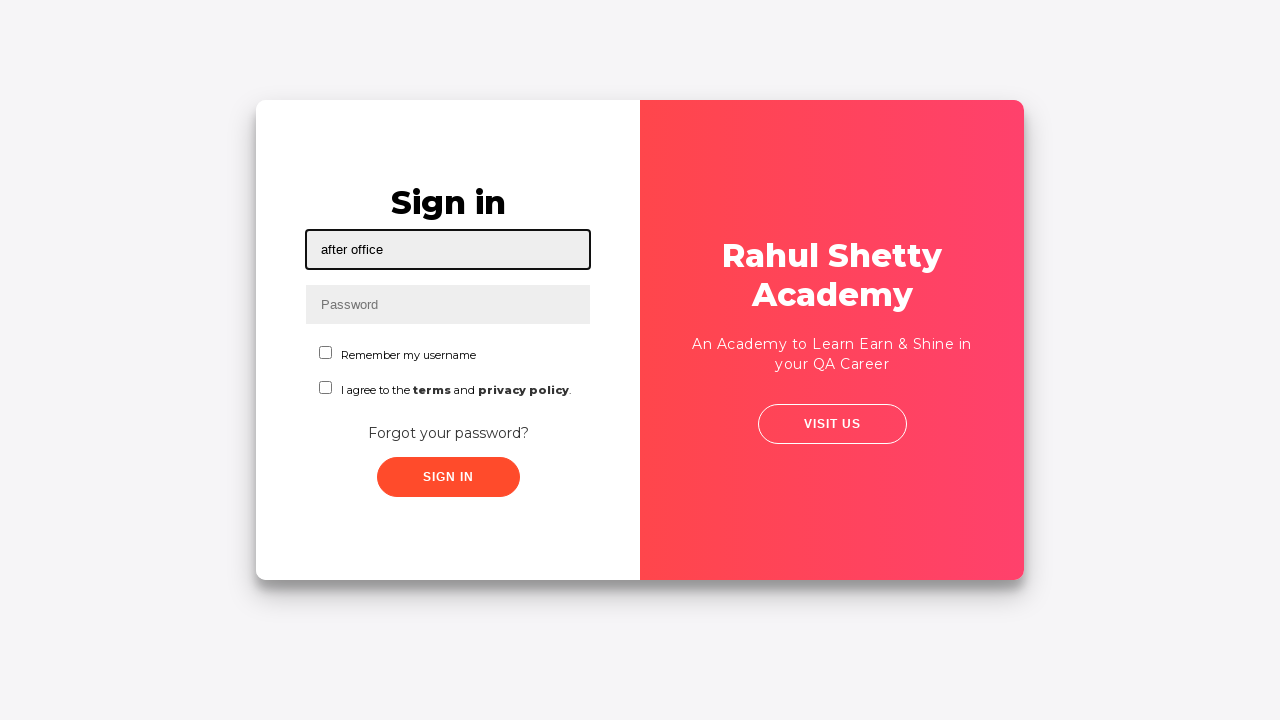

Filled password field with 'password' on input[name='inputPassword']
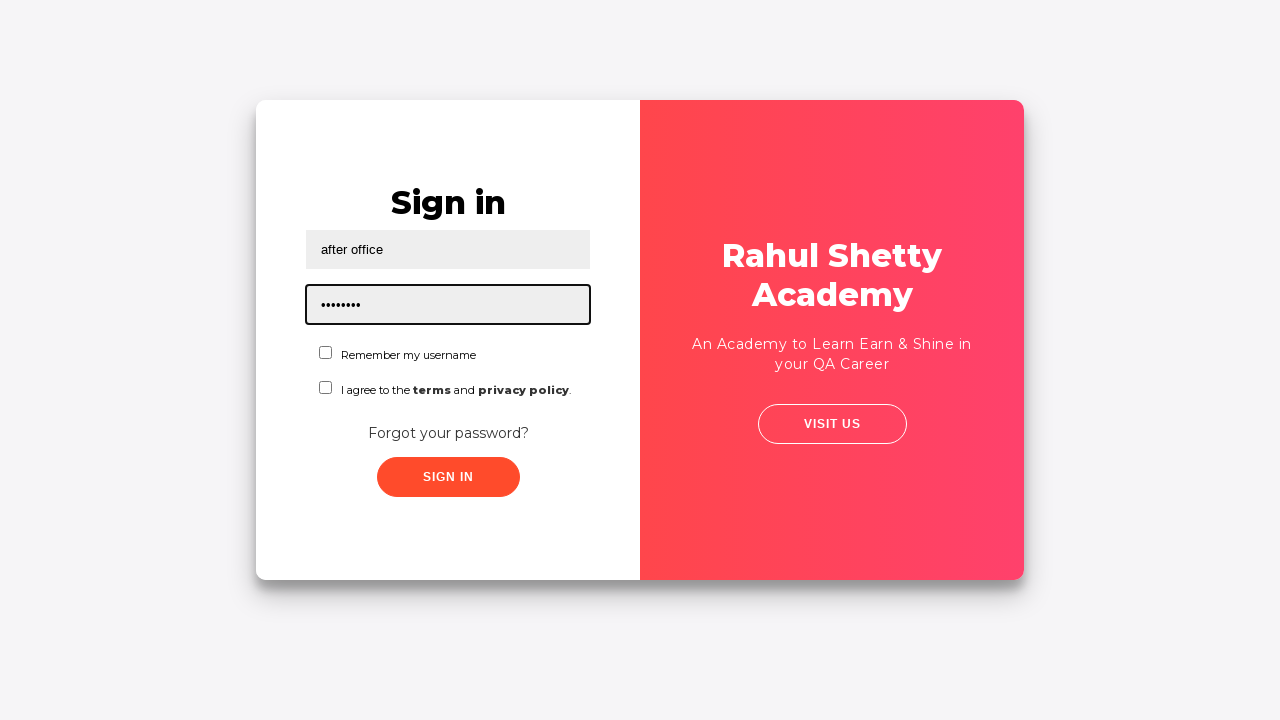

Checked first checkbox at (326, 352) on #chkboxOne
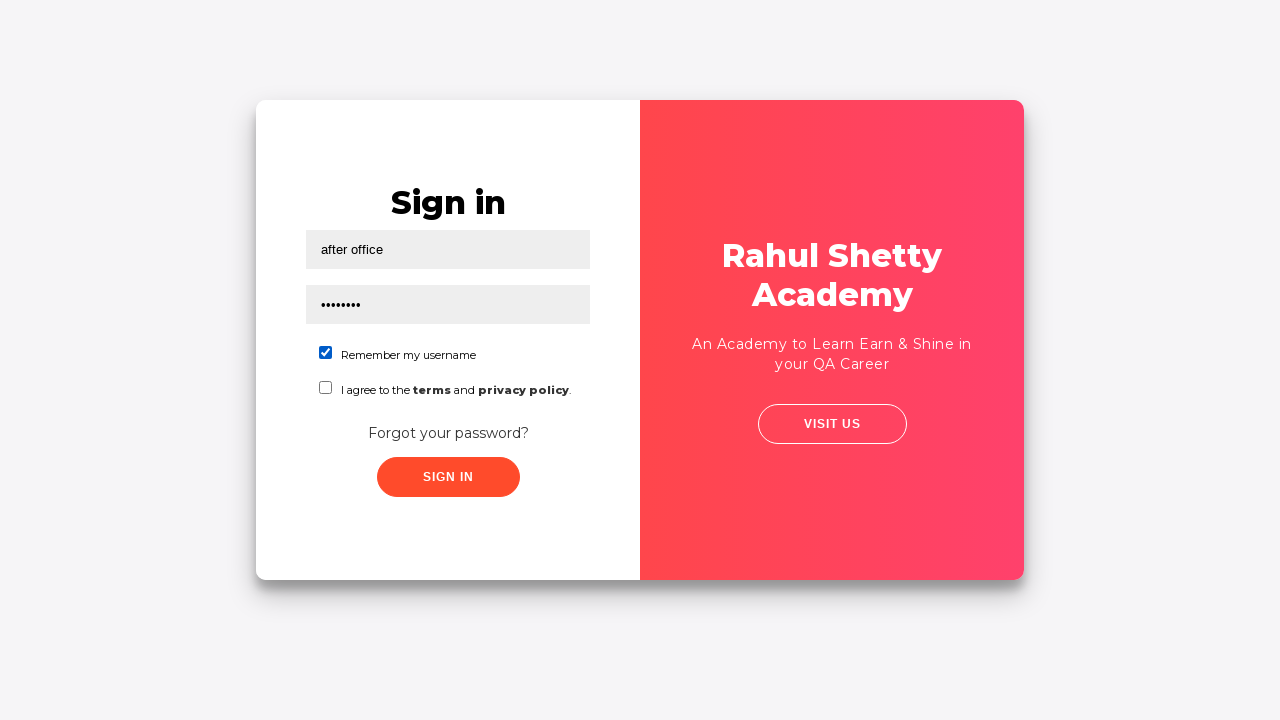

Checked second checkbox at (326, 388) on #chkboxTwo
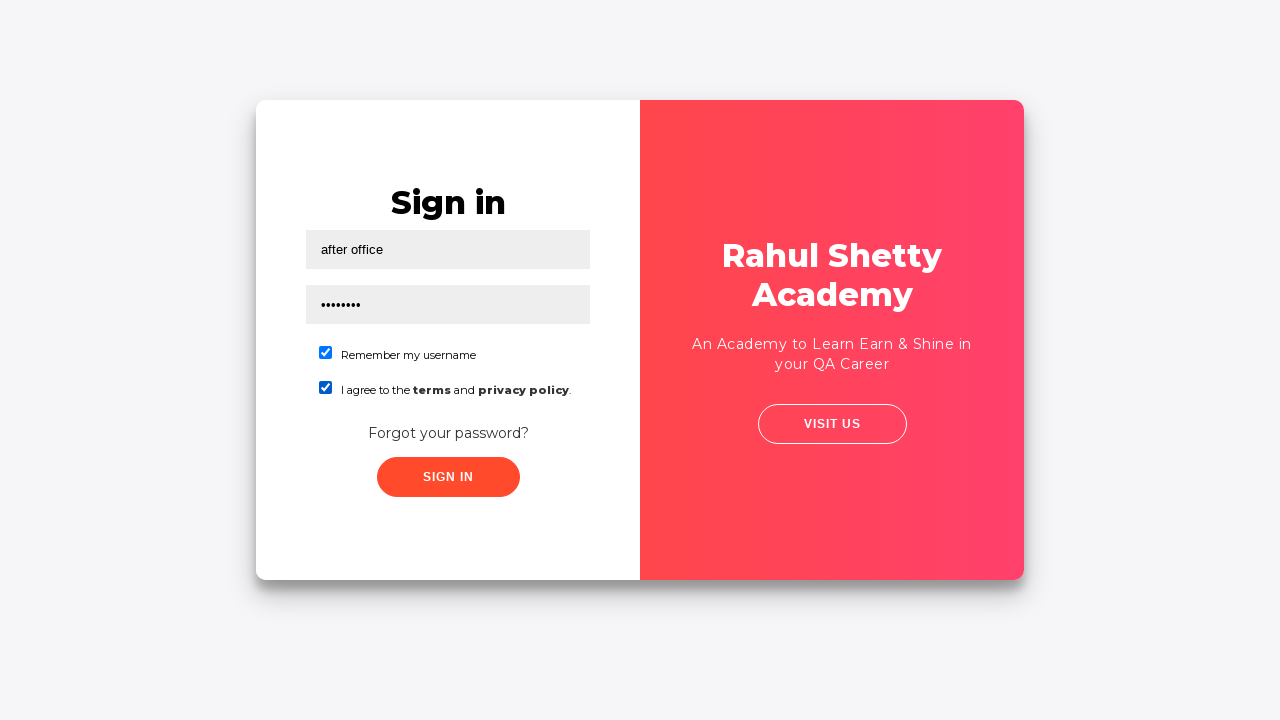

Clicked Sign In button at (448, 477) on .signInBtn
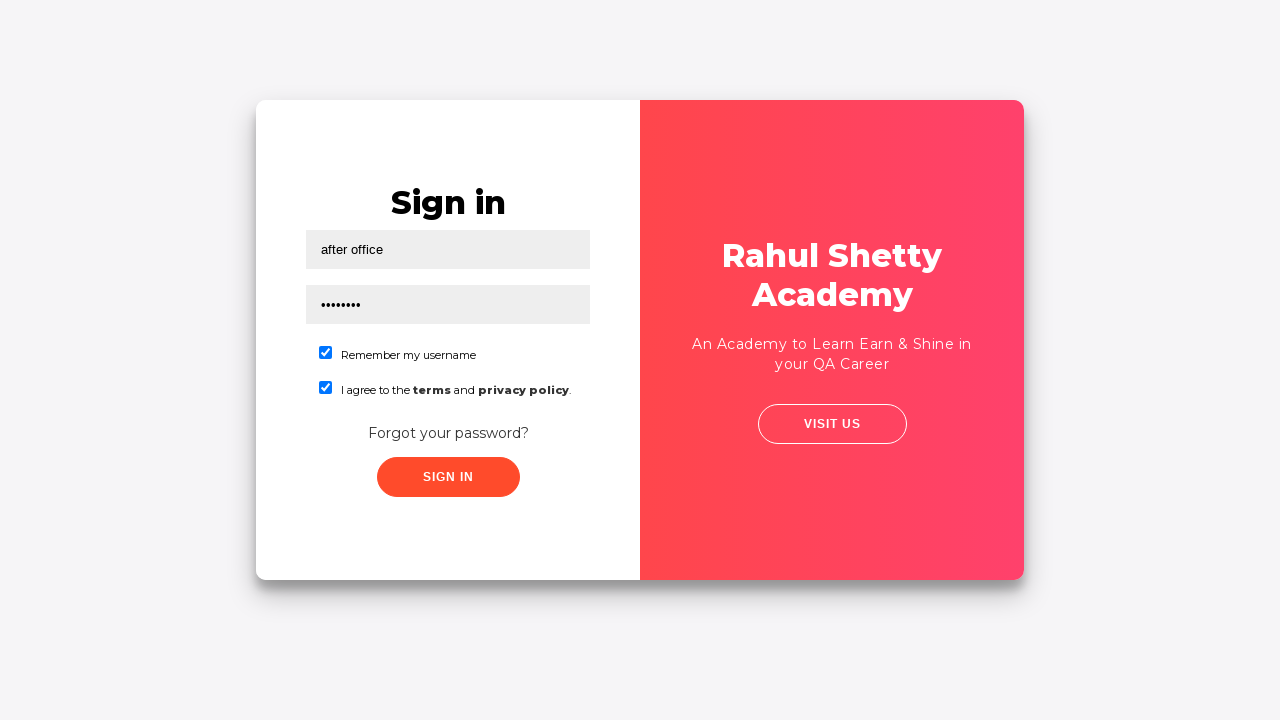

Error message appeared after sign in attempt
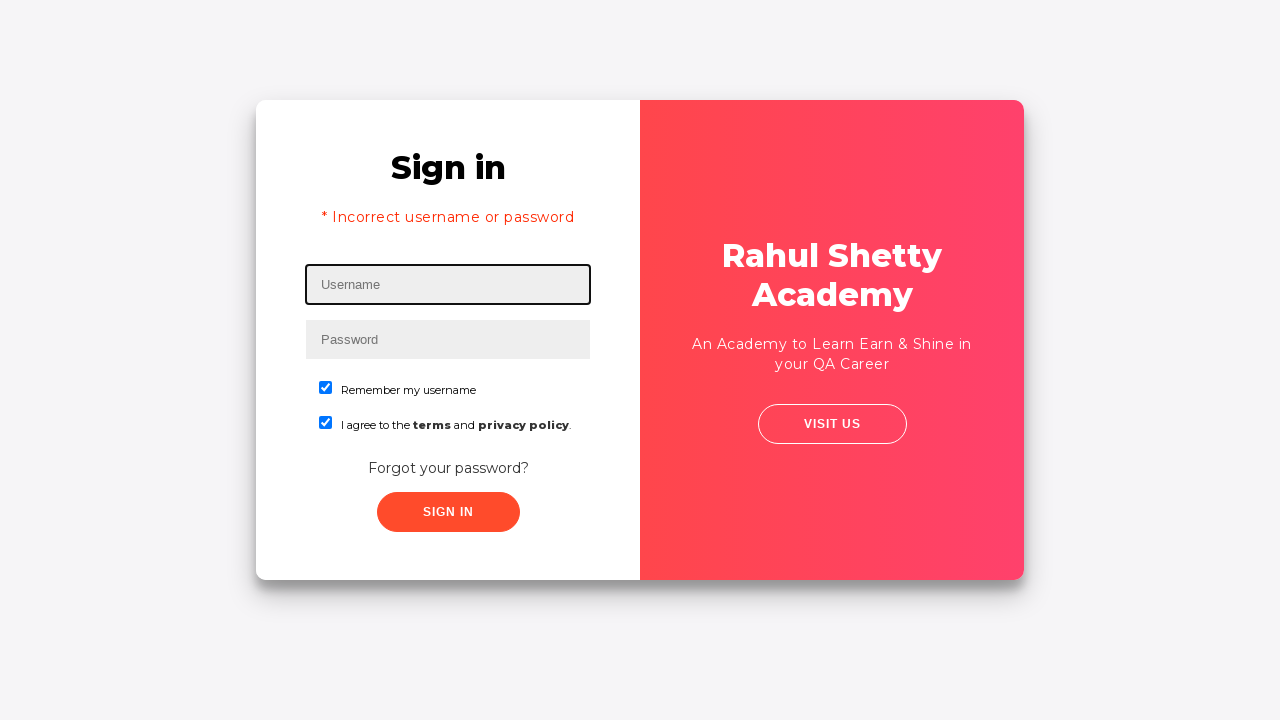

Clicked 'Forgot your password?' link at (448, 468) on text='Forgot your password?'
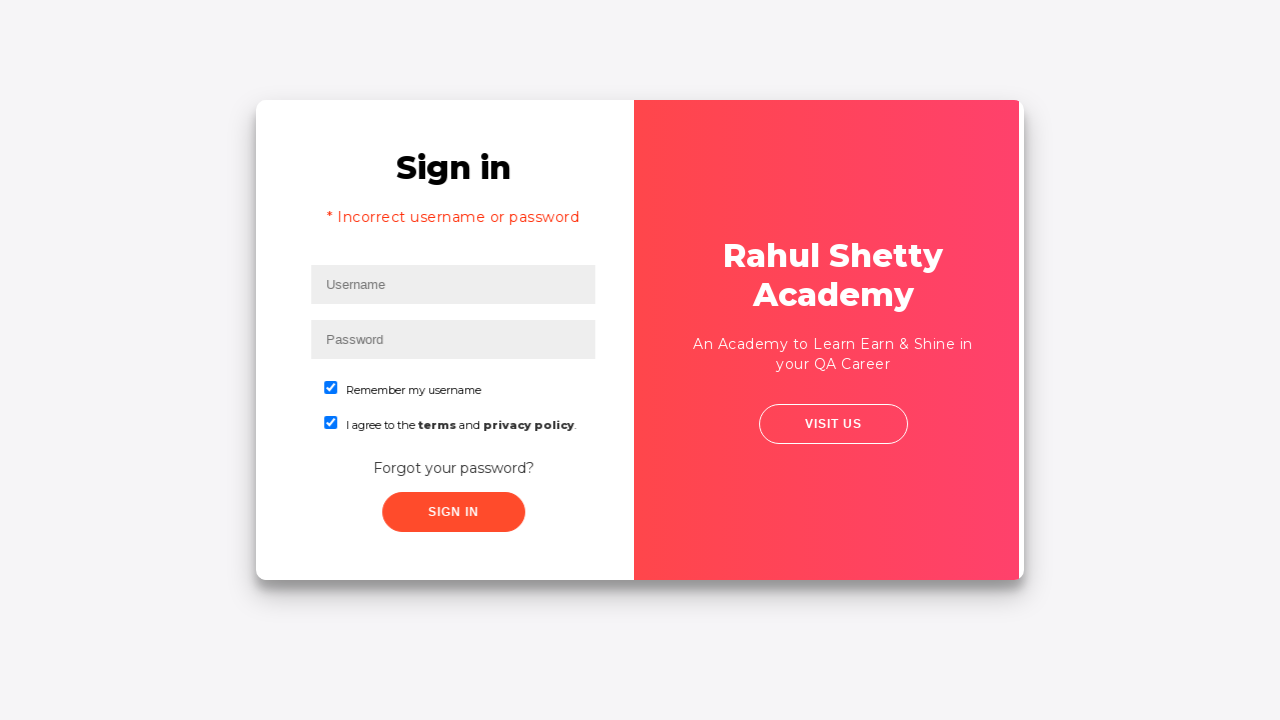

Filled name field in password reset form with 'after office' on //input[@placeholder='Name']
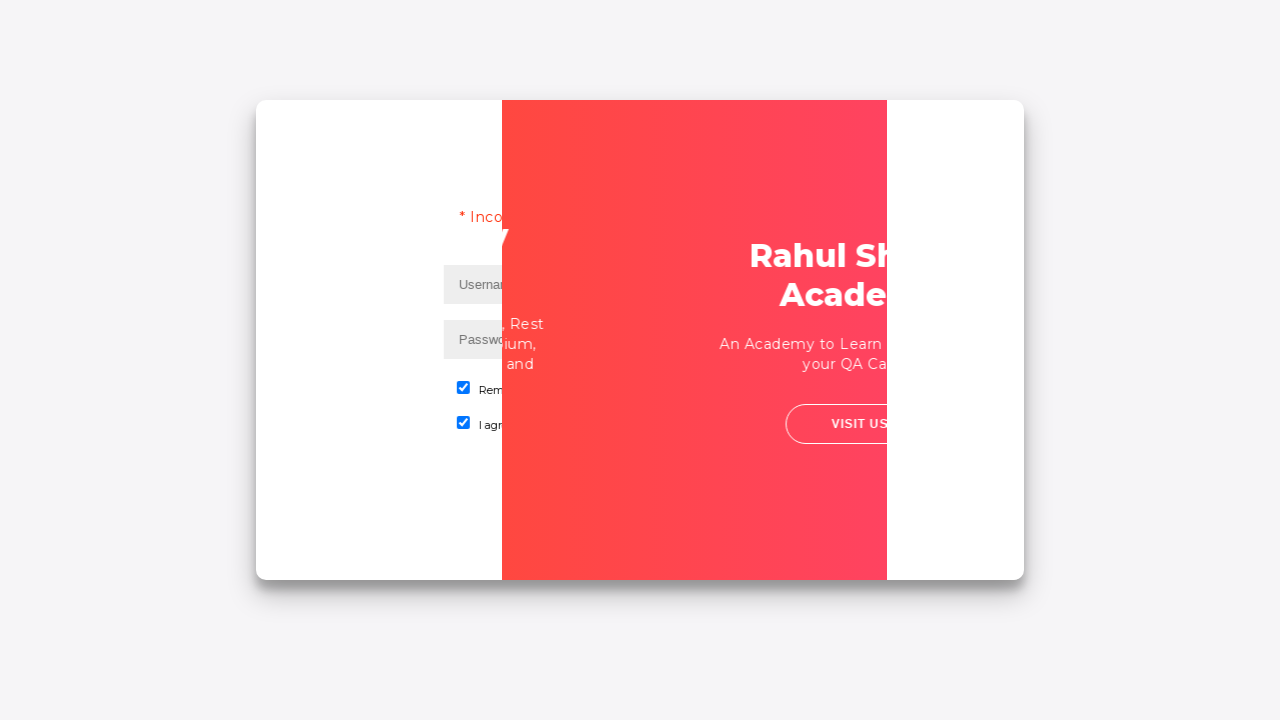

Filled email field with 'afteroffice@example.com' on //input[@placeholder='Email']
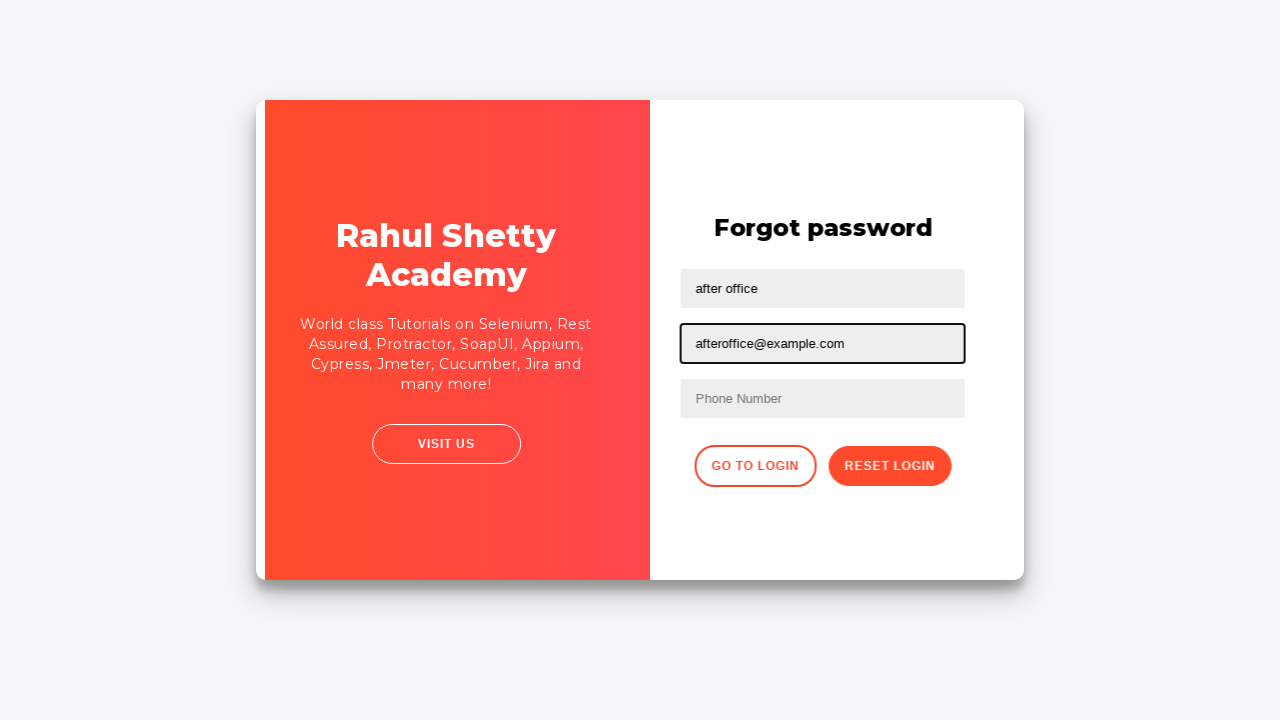

Filled third form field with '08314141' on //form/input[3]
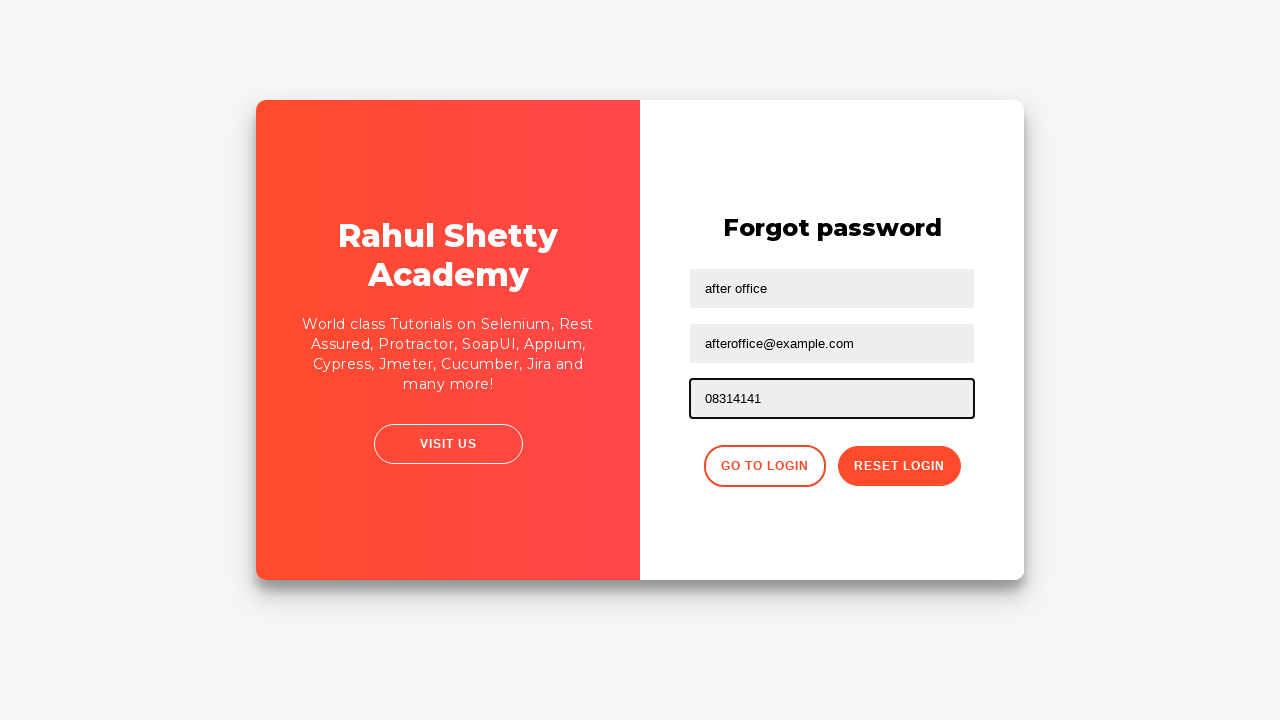

Clicked Reset Login button at (899, 466) on xpath=//button[normalize-space()='Reset Login']
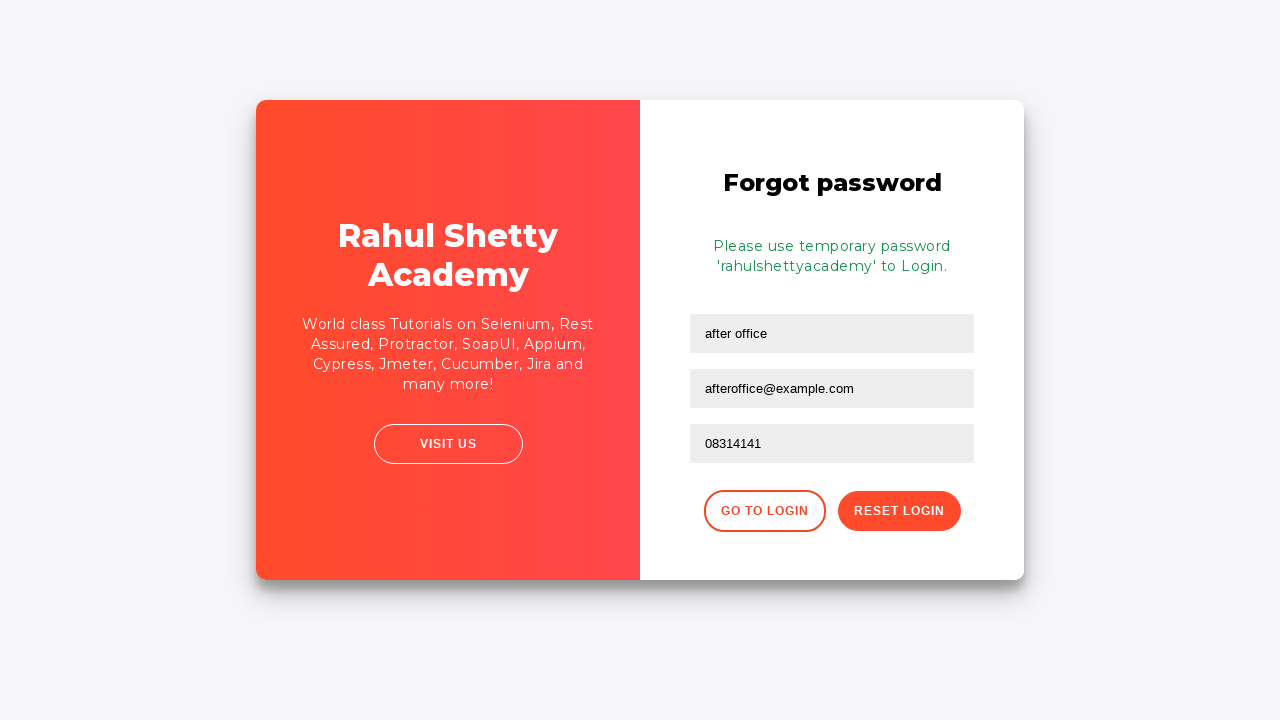

Info message appeared after password reset form submission
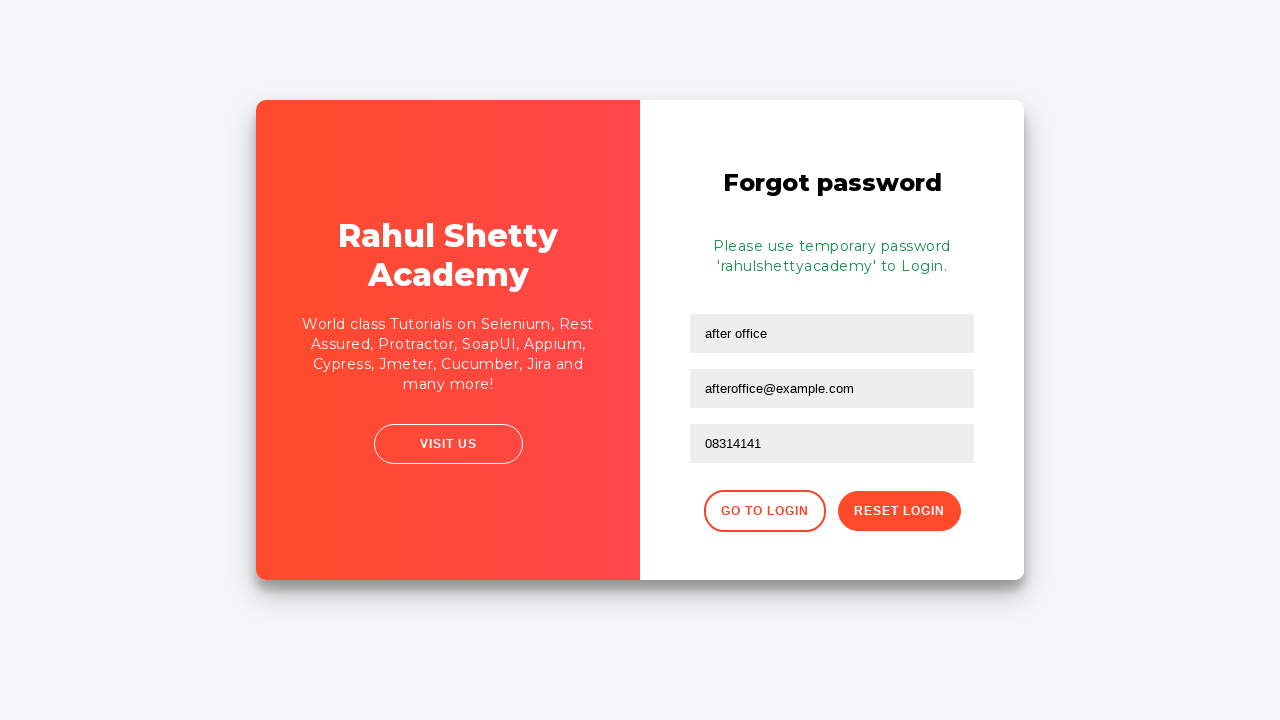

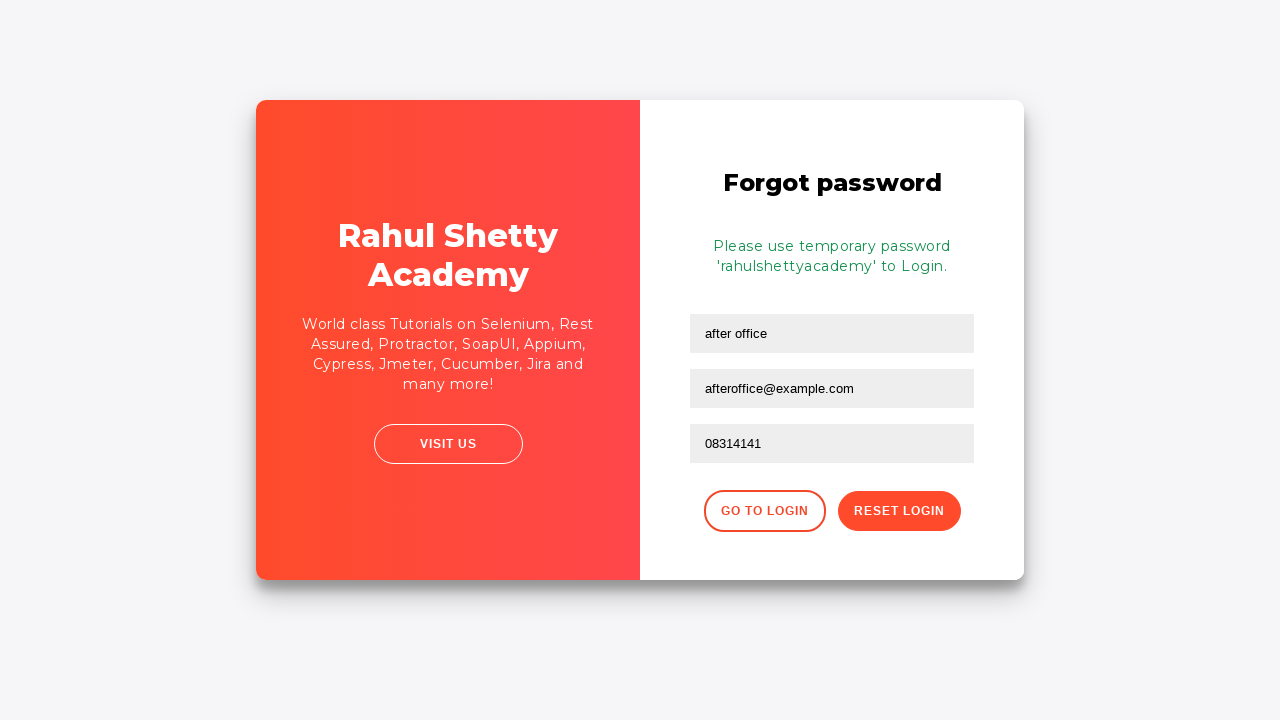